Tests static dropdown selection functionality by selecting options by index and by visible text, then verifying the selected values on a practice page.

Starting URL: https://rahulshettyacademy.com/dropdownsPractise/

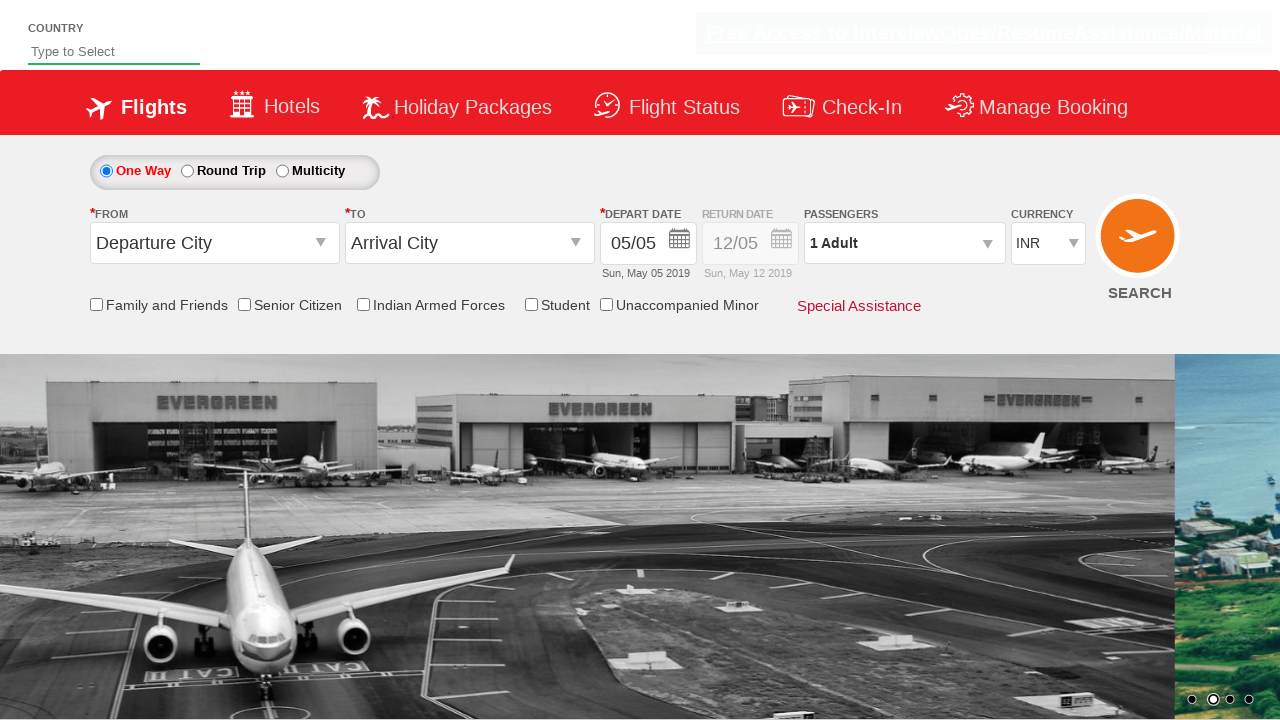

Located currency dropdown element
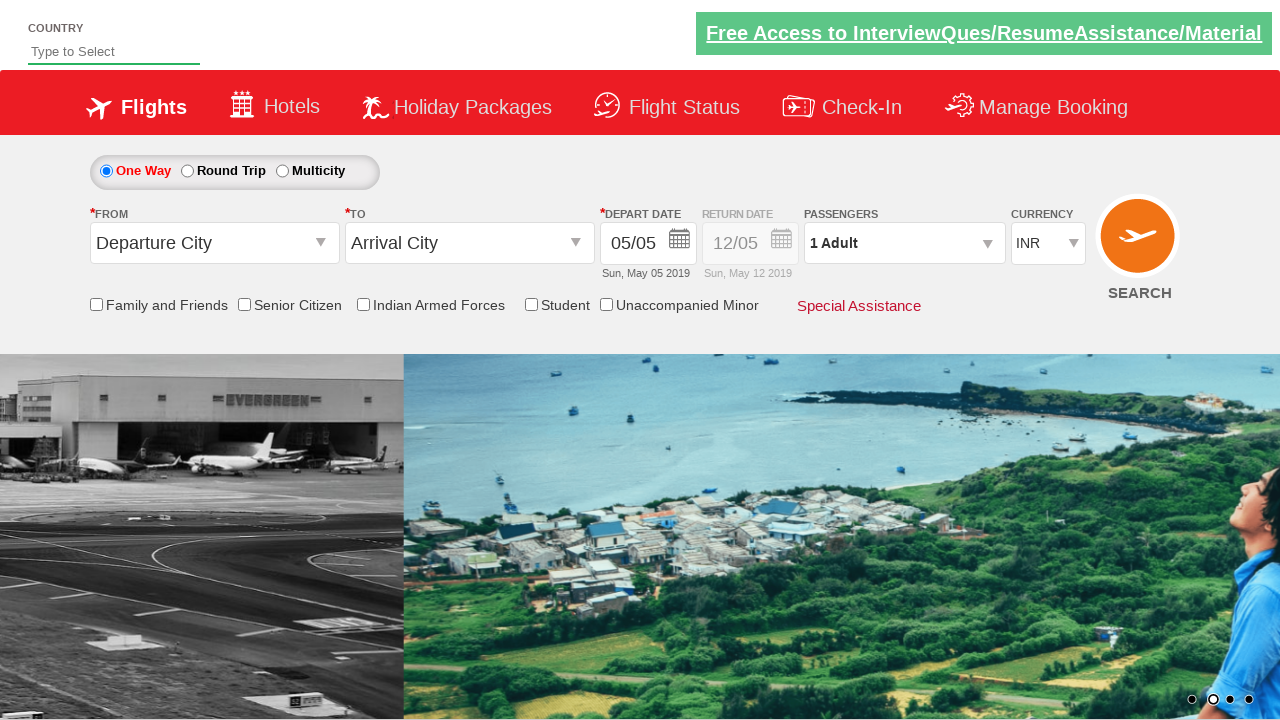

Selected 4th option (index 3) from currency dropdown on #ctl00_mainContent_DropDownListCurrency
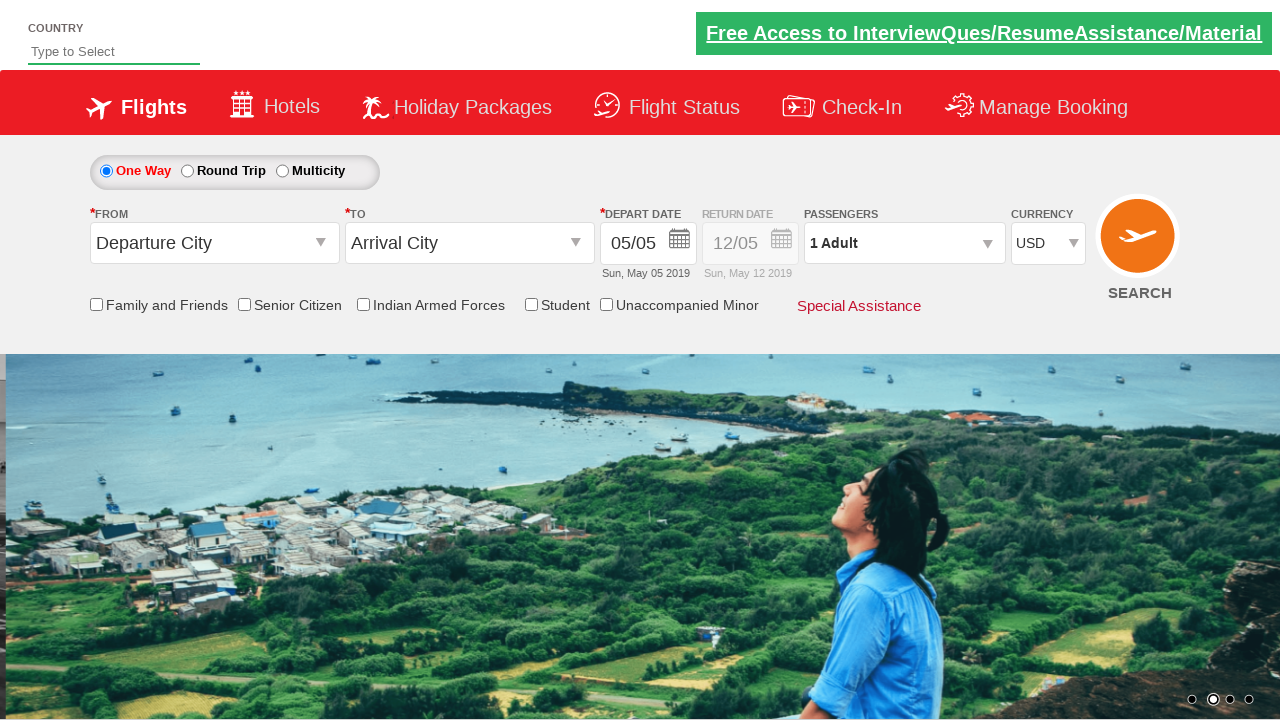

Retrieved selected option text: USD
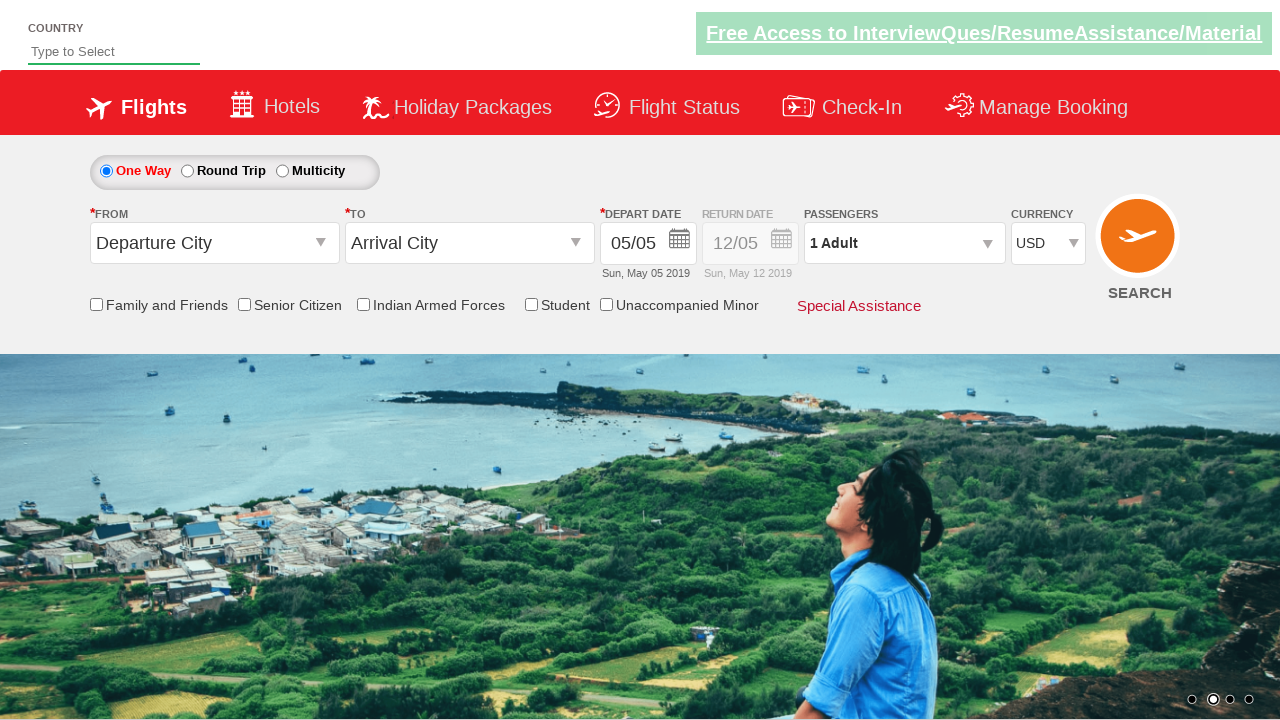

Selected AED option by visible text from currency dropdown on #ctl00_mainContent_DropDownListCurrency
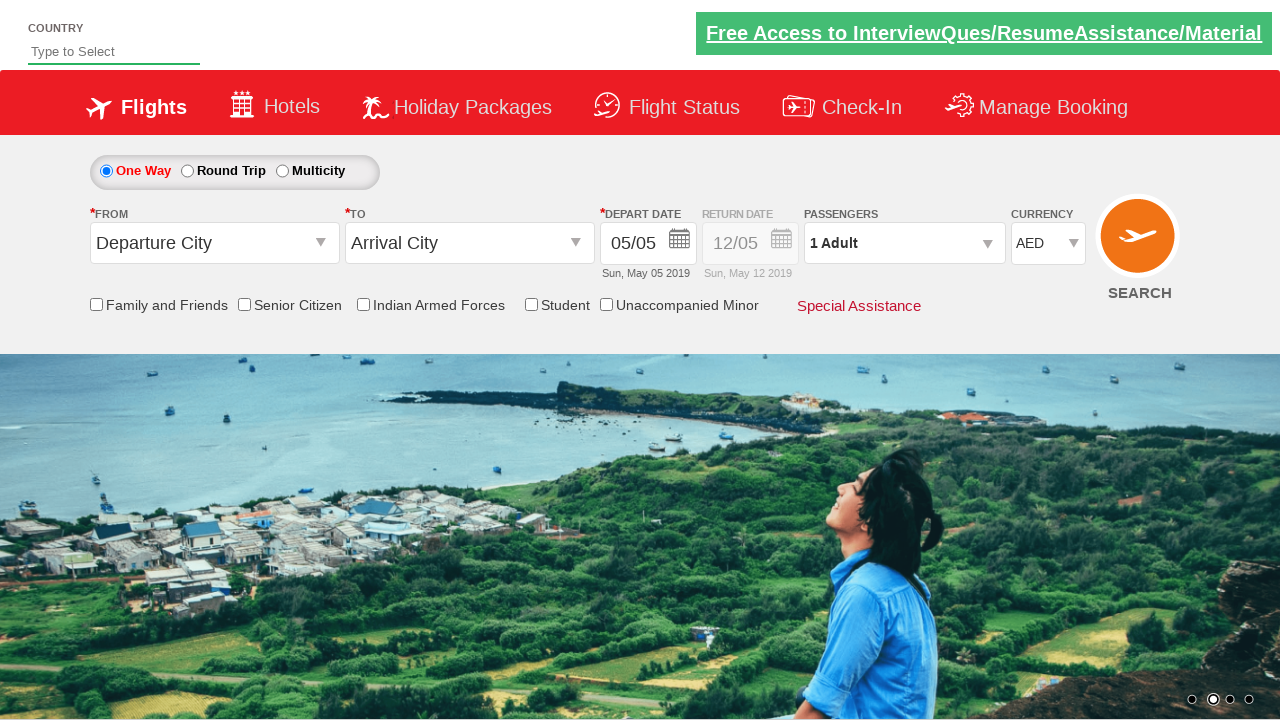

Retrieved selected option text: AED
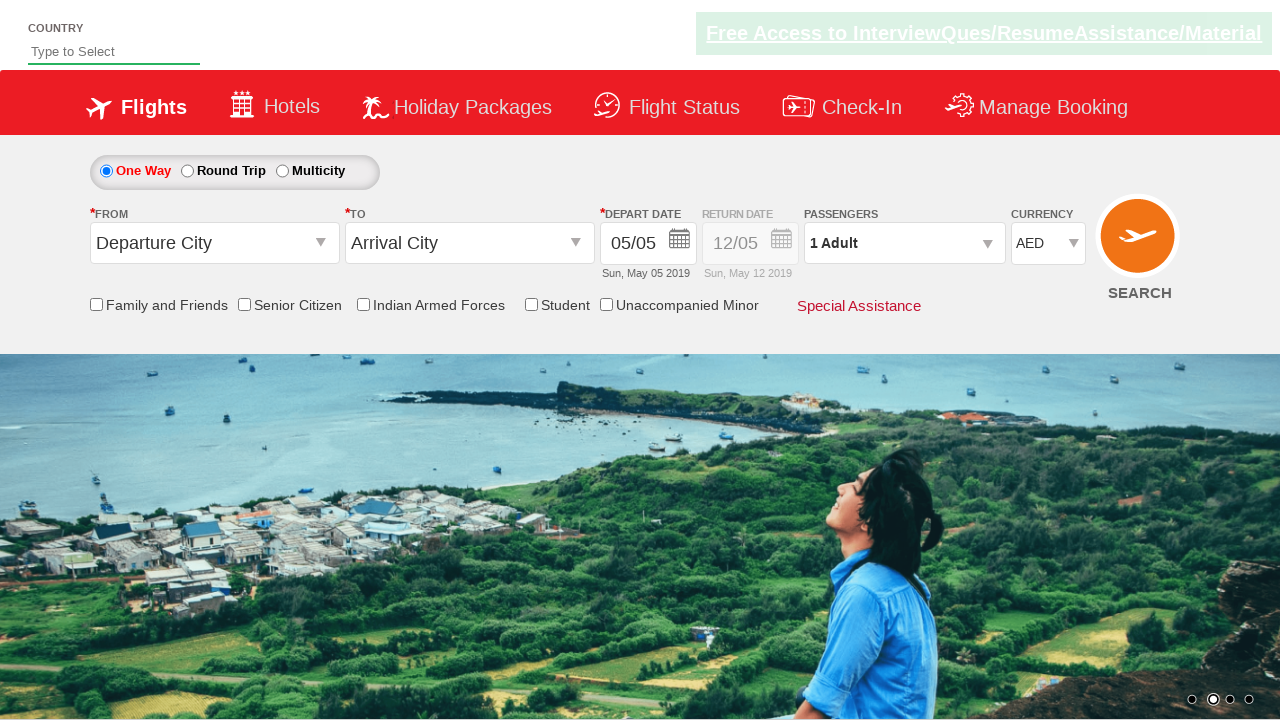

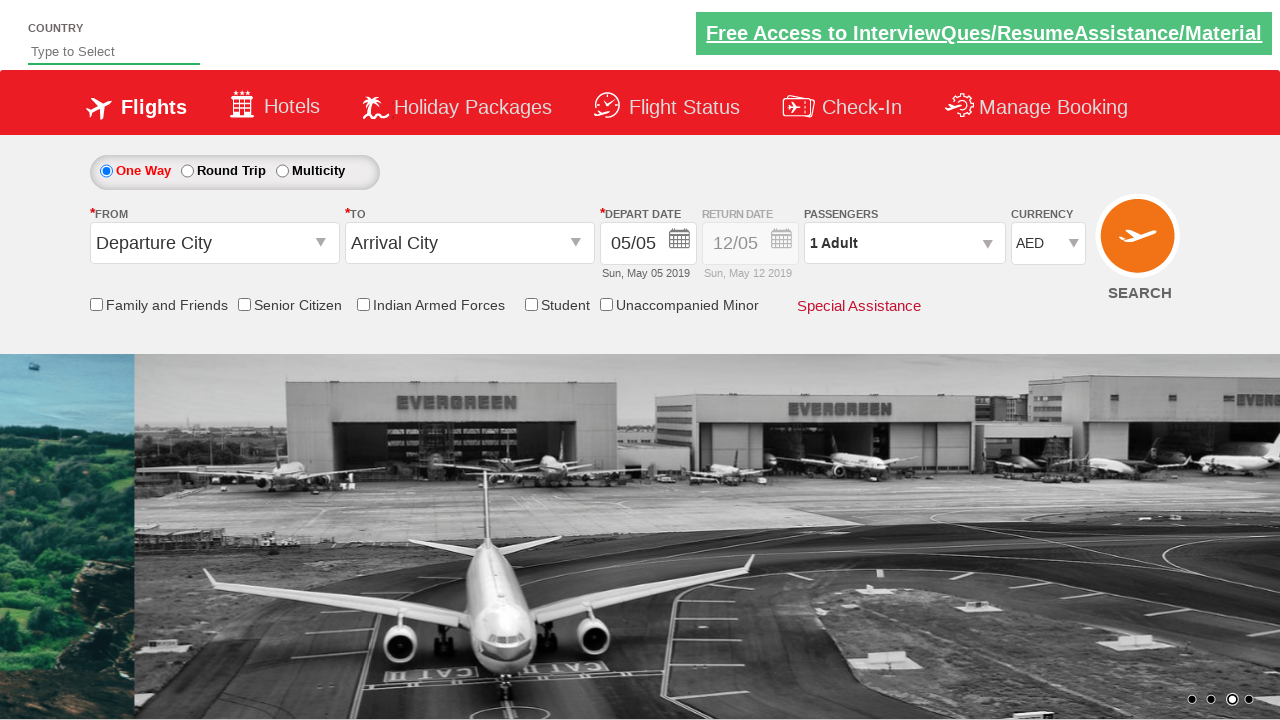